Tests complete successful registration flow by entering valid zip code, filling all registration fields, and verifying account creation

Starting URL: https://www.sharelane.com

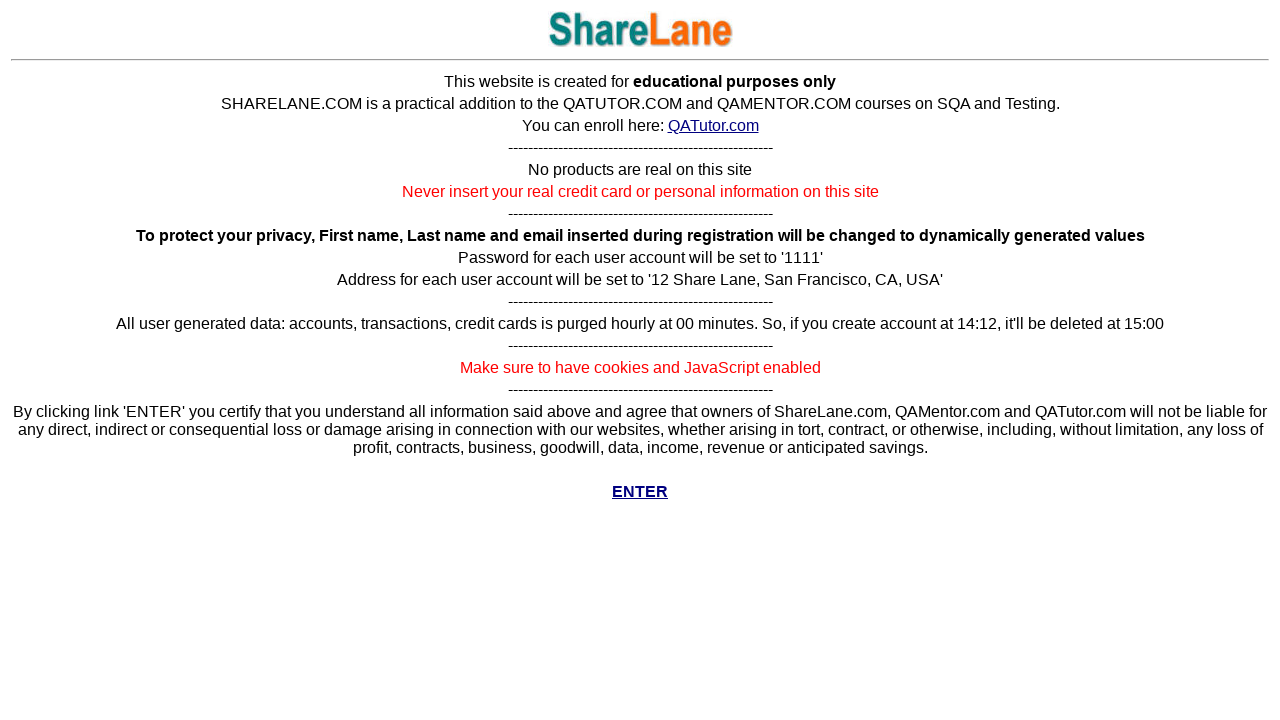

Clicked Enter button to access main site at (640, 492) on a[href='../cgi-bin/main.py']
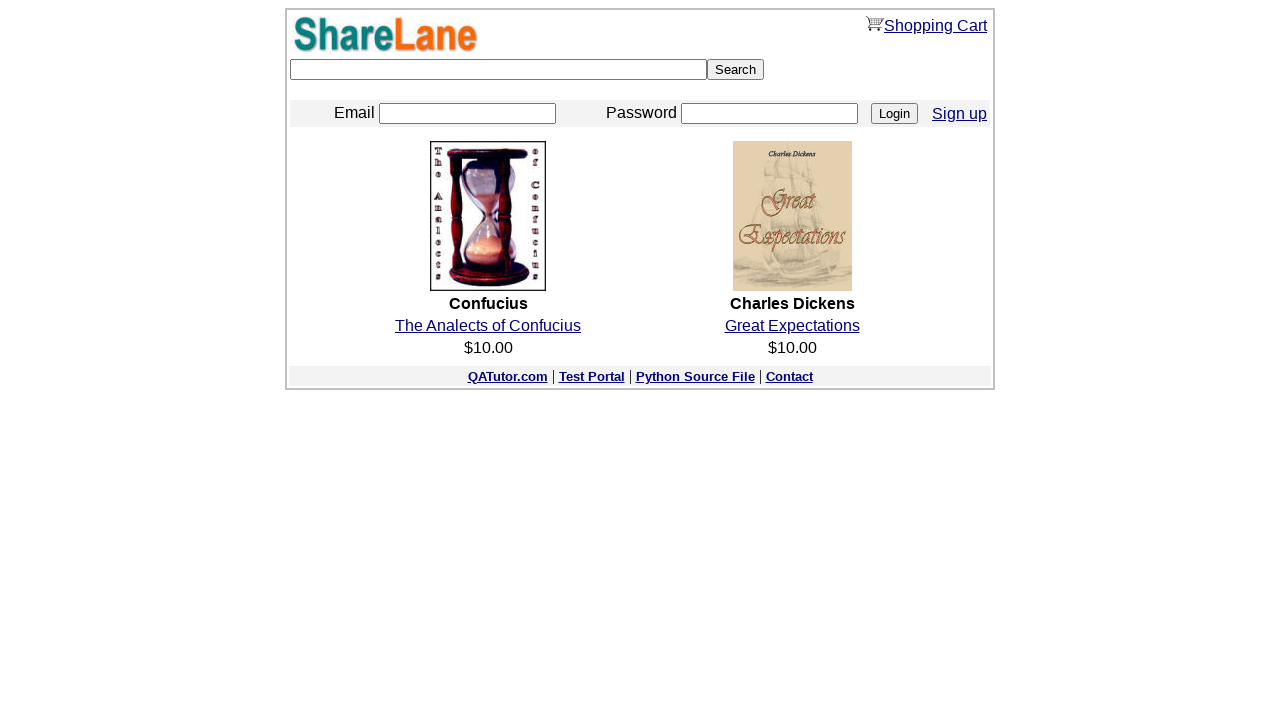

Clicked Sign up link to navigate to registration page at (960, 113) on a[href='./register.py']
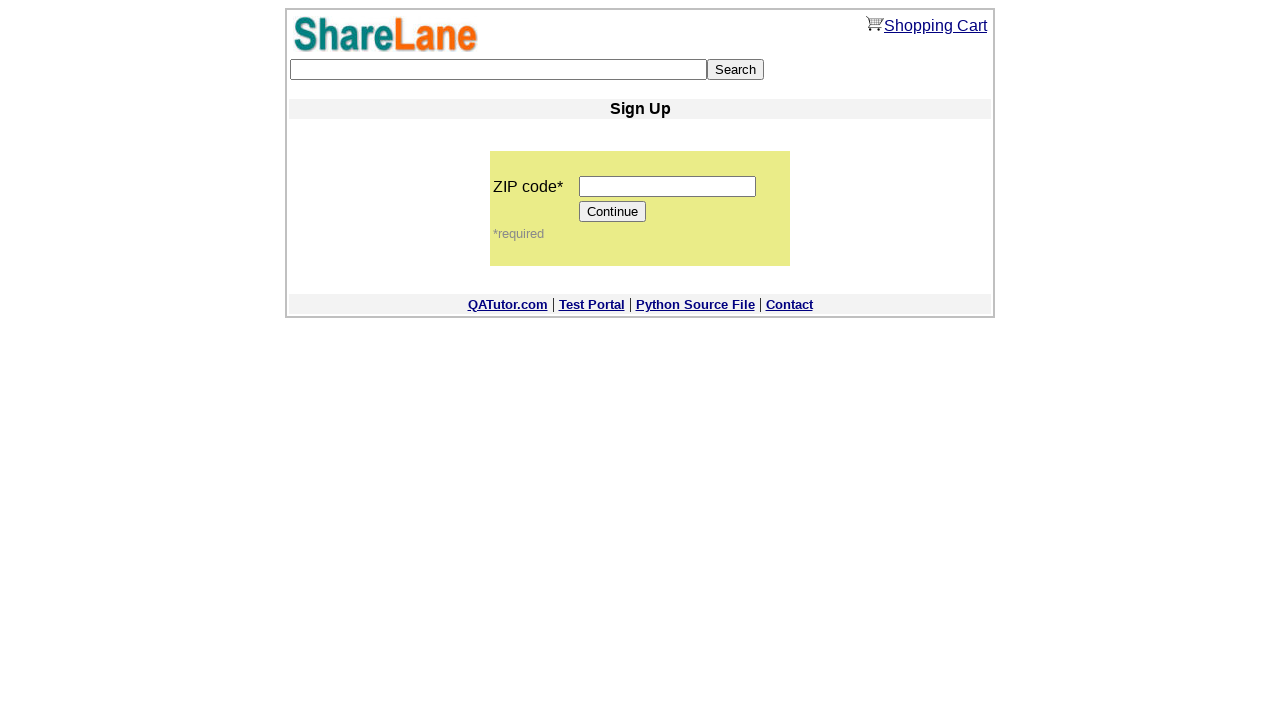

Entered valid zip code '12345' on input[name='zip_code']
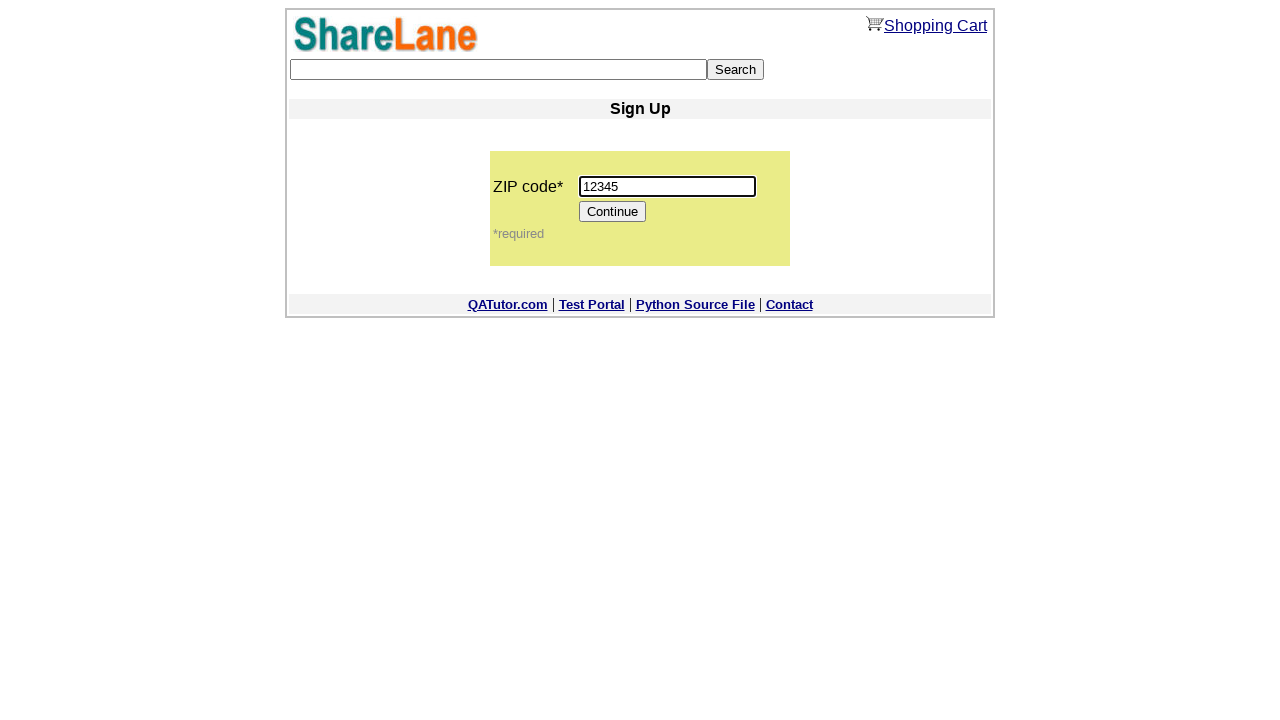

Clicked Continue button to proceed with registration at (613, 212) on input[value='Continue']
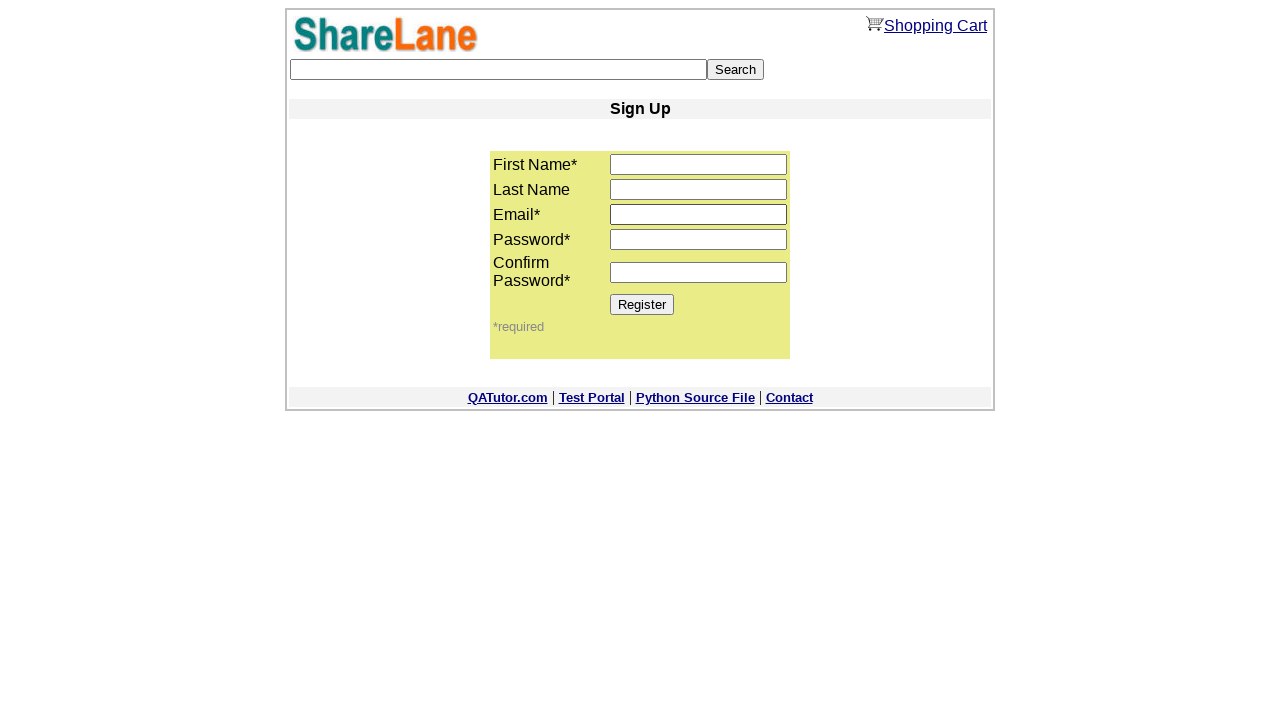

Filled first name field with 'TestUser' on input[name='first_name']
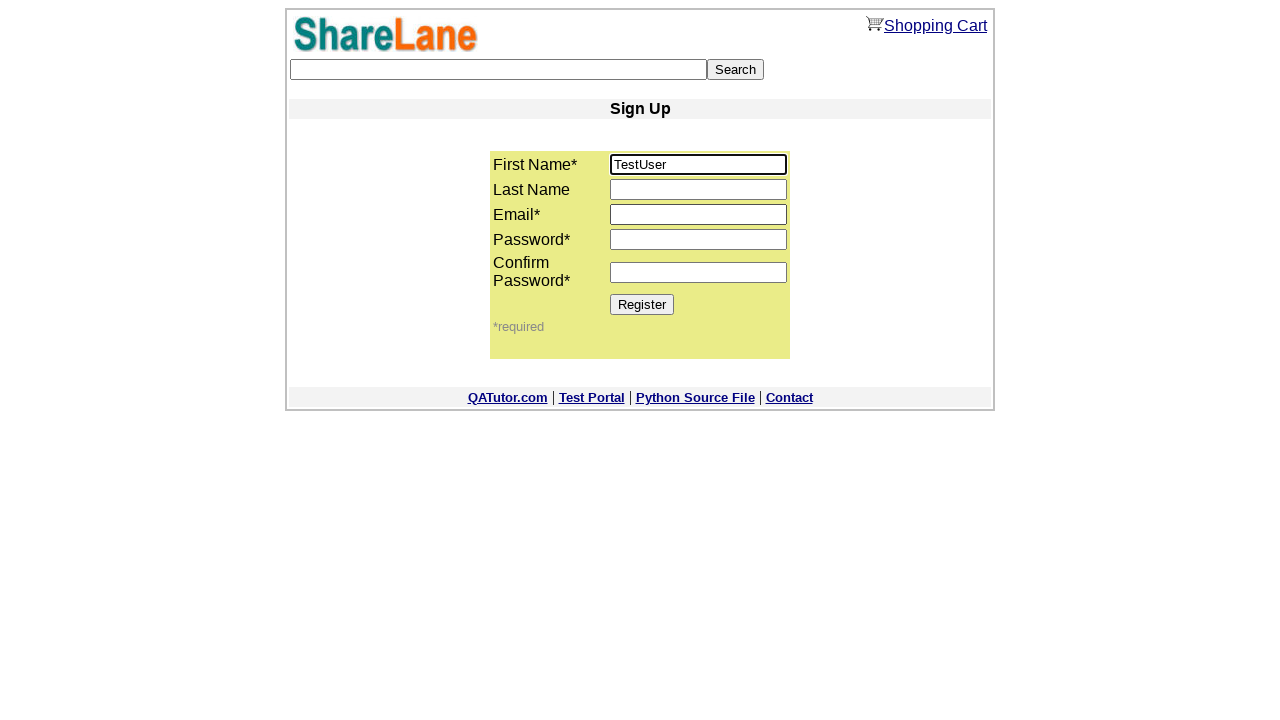

Filled email field with 'testuser847@example.com' on input[name='email']
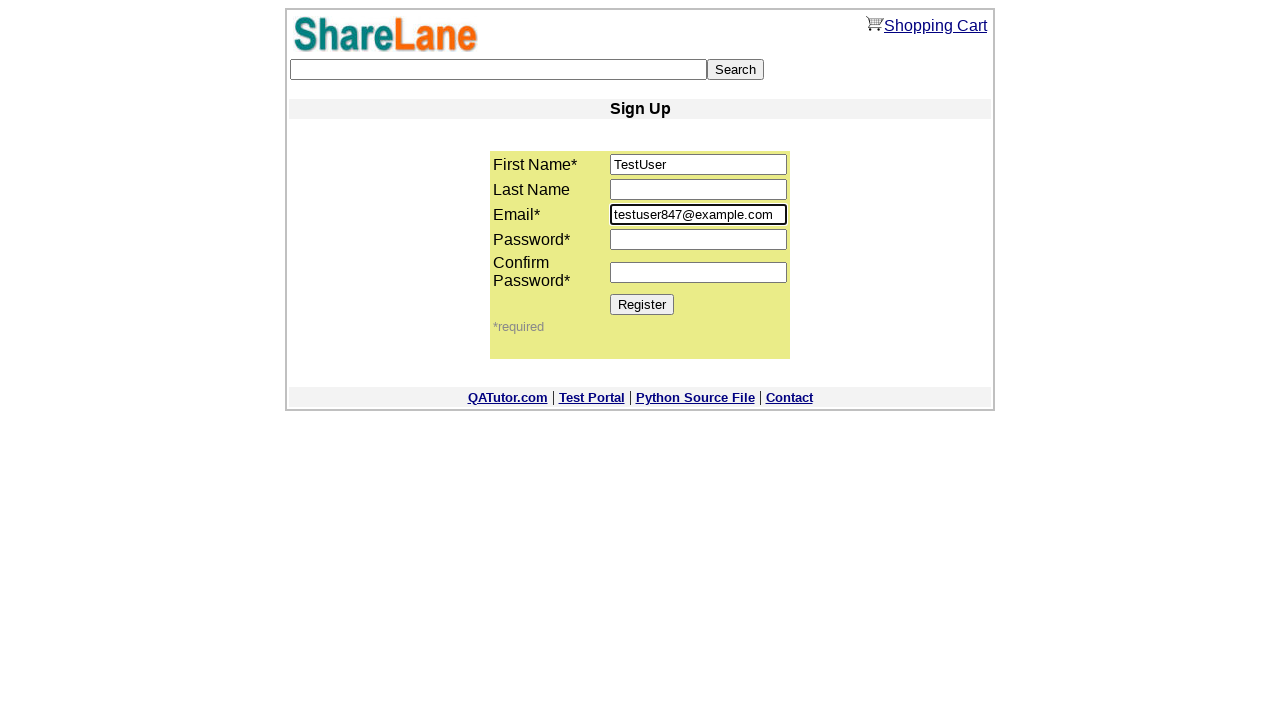

Filled password field with '12345' on input[name='password1']
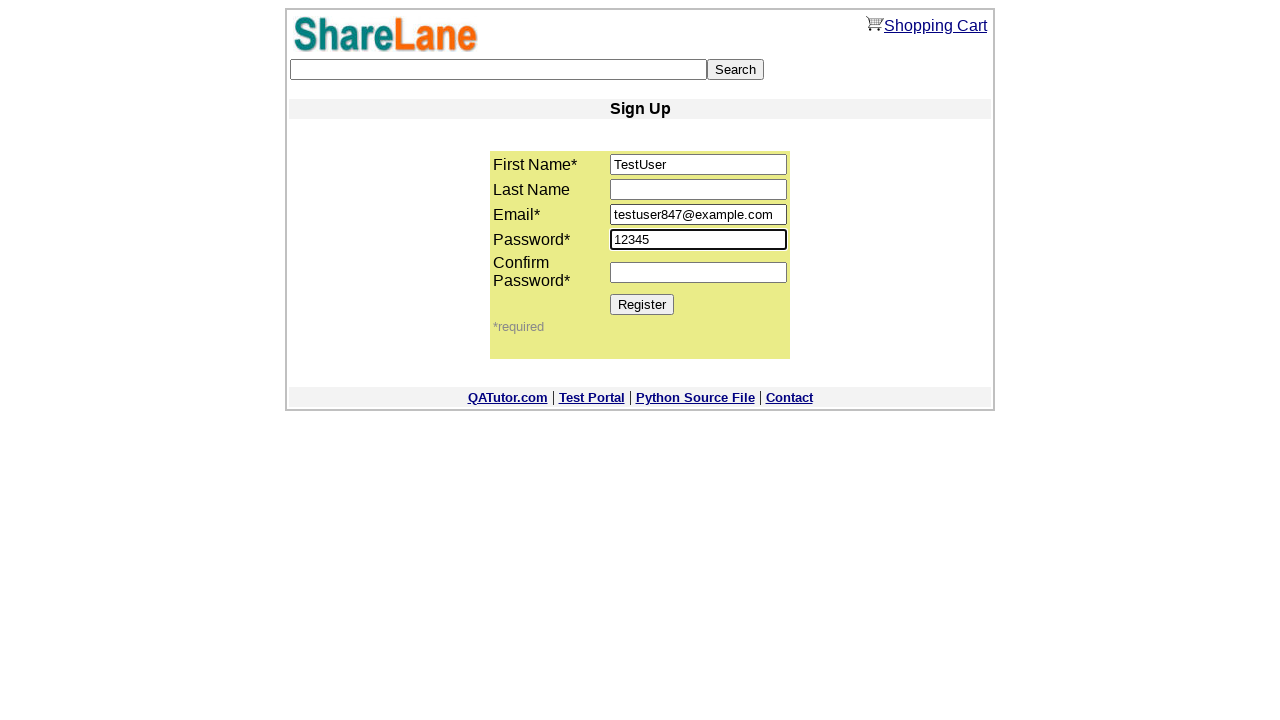

Filled password confirmation field with '12345' on input[name='password2']
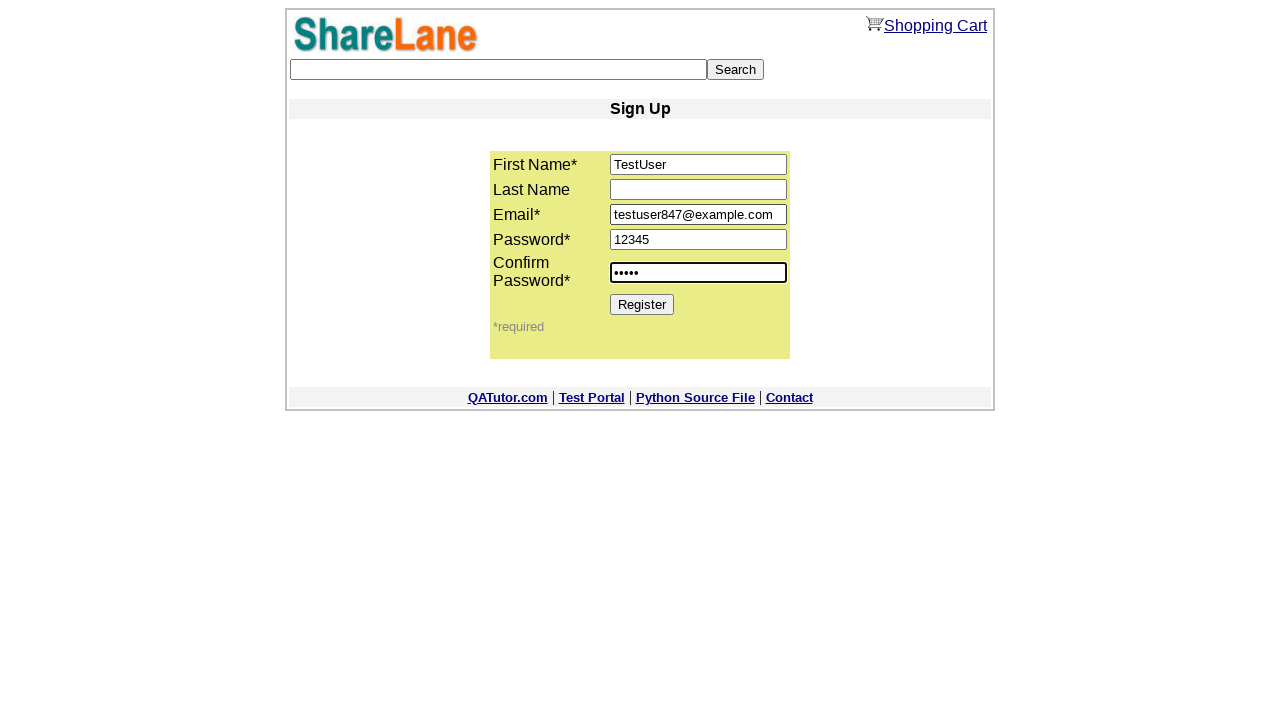

Clicked Register button to submit registration form at (642, 304) on input[value='Register']
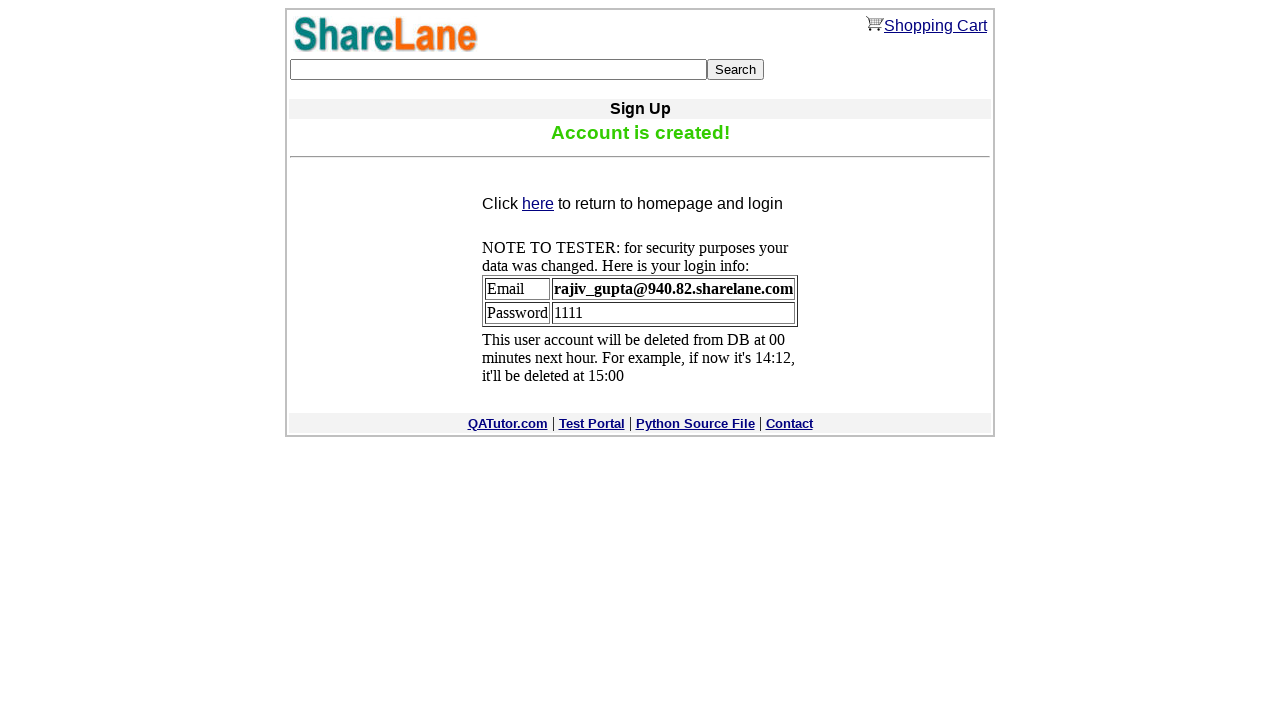

Confirmation message appeared, account successfully created
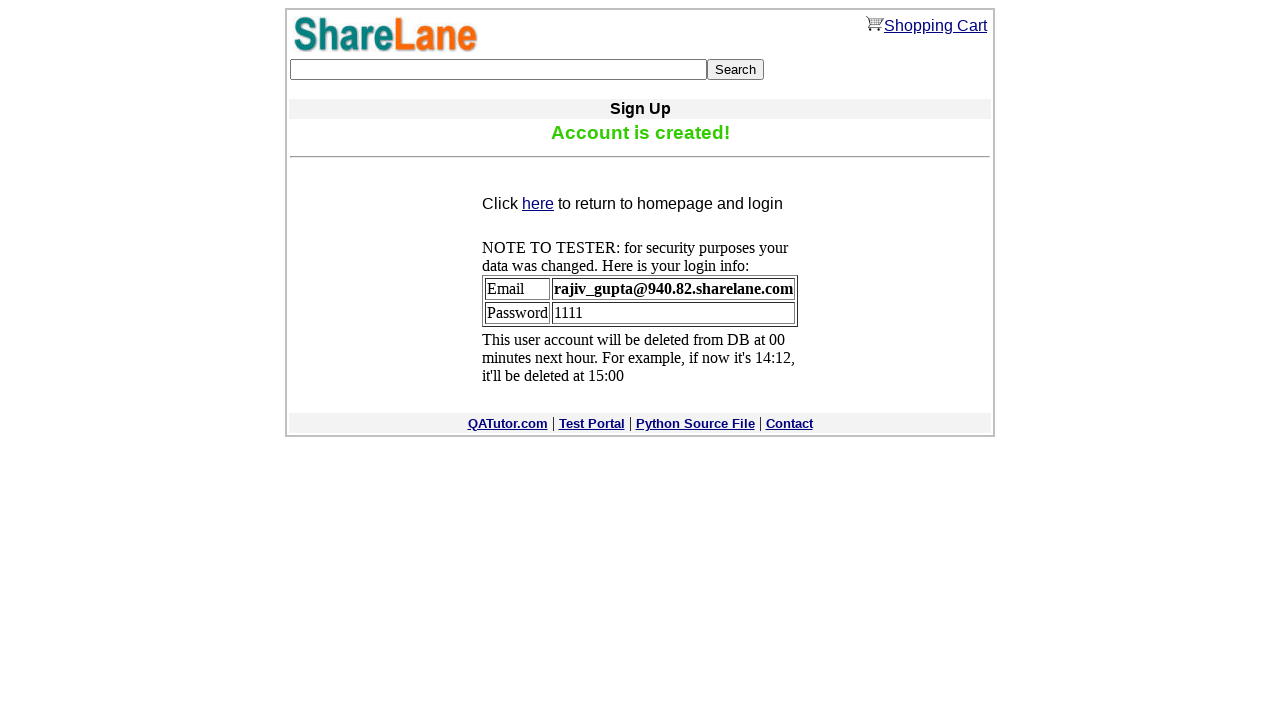

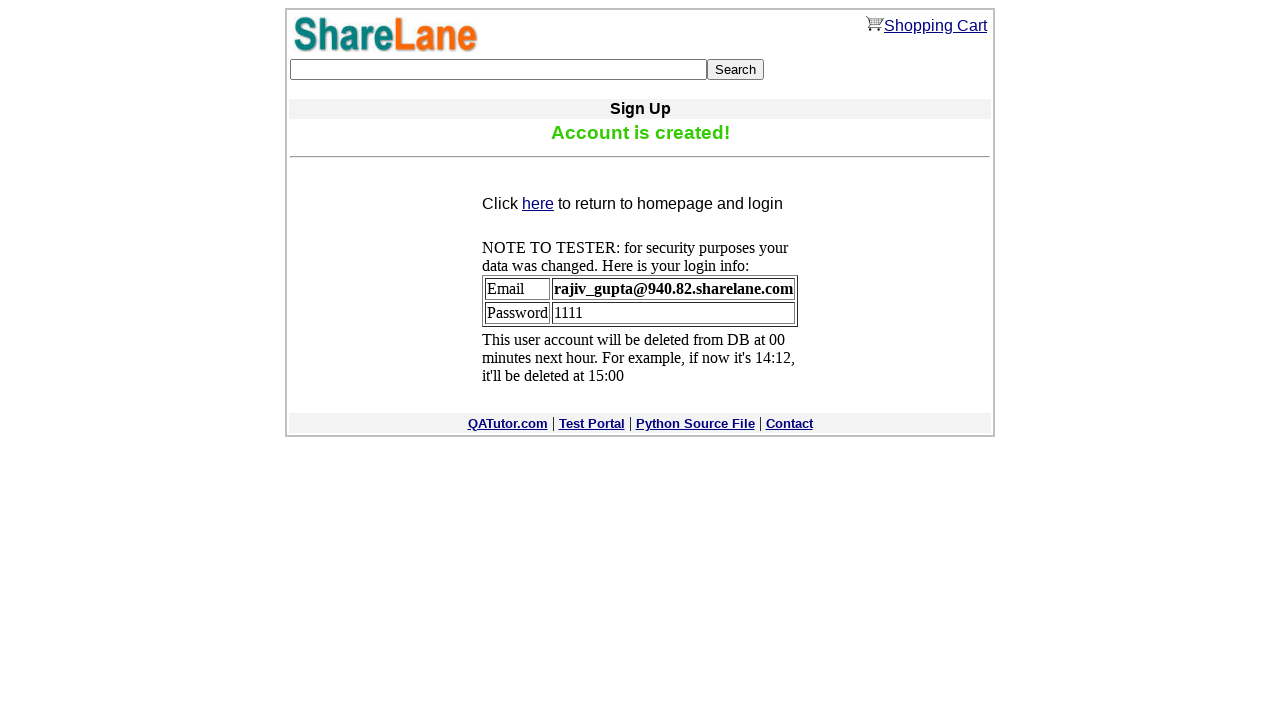